Tests jQuery UI nested menu navigation by hovering over menu items (Enabled -> Downloads -> PDF) and waiting for submenus to appear

Starting URL: https://the-internet.herokuapp.com/jqueryui/menu

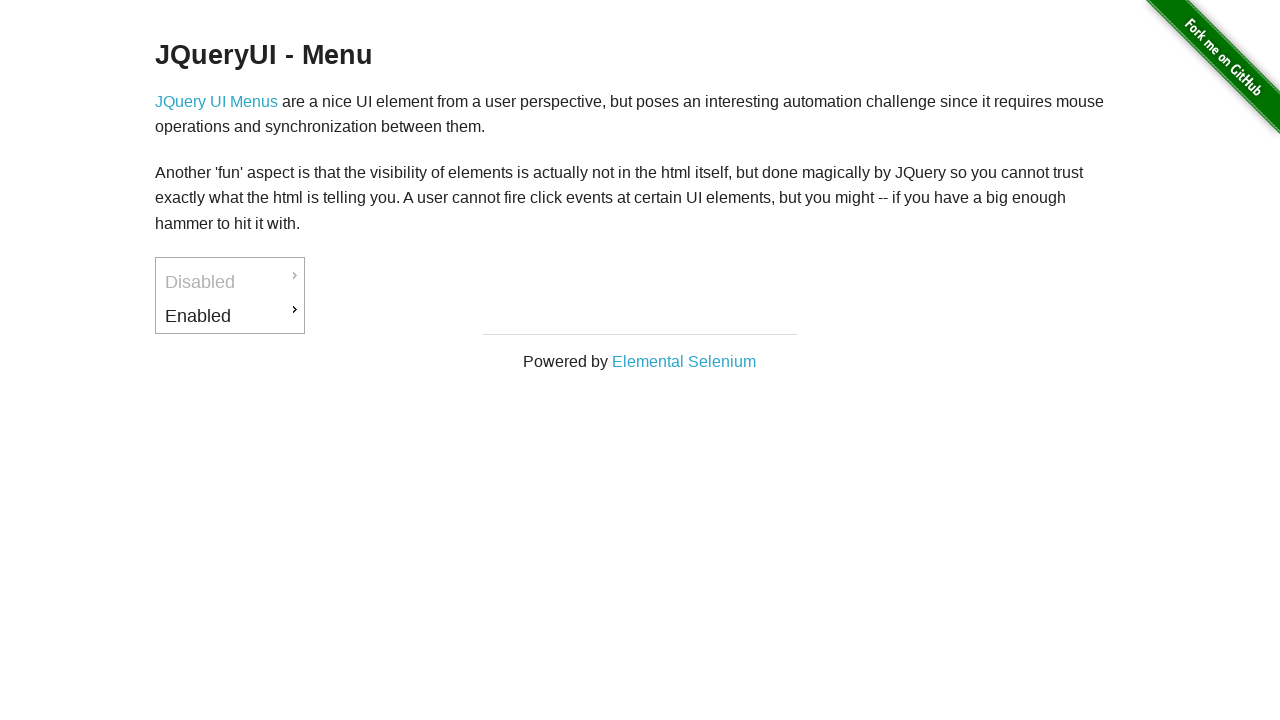

Hovered over 'Enabled' menu item to trigger dropdown at (230, 316) on xpath=//a[contains(text(),'Enabled')]
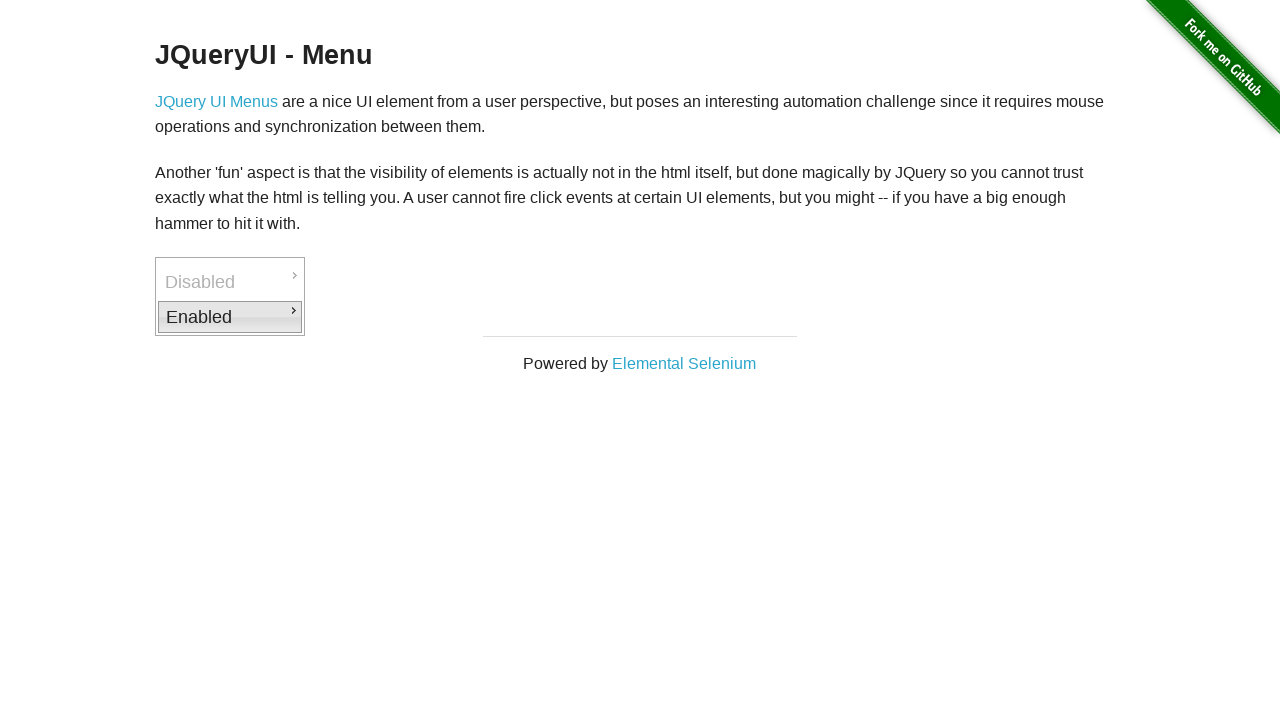

Downloads submenu appeared after hovering over Enabled
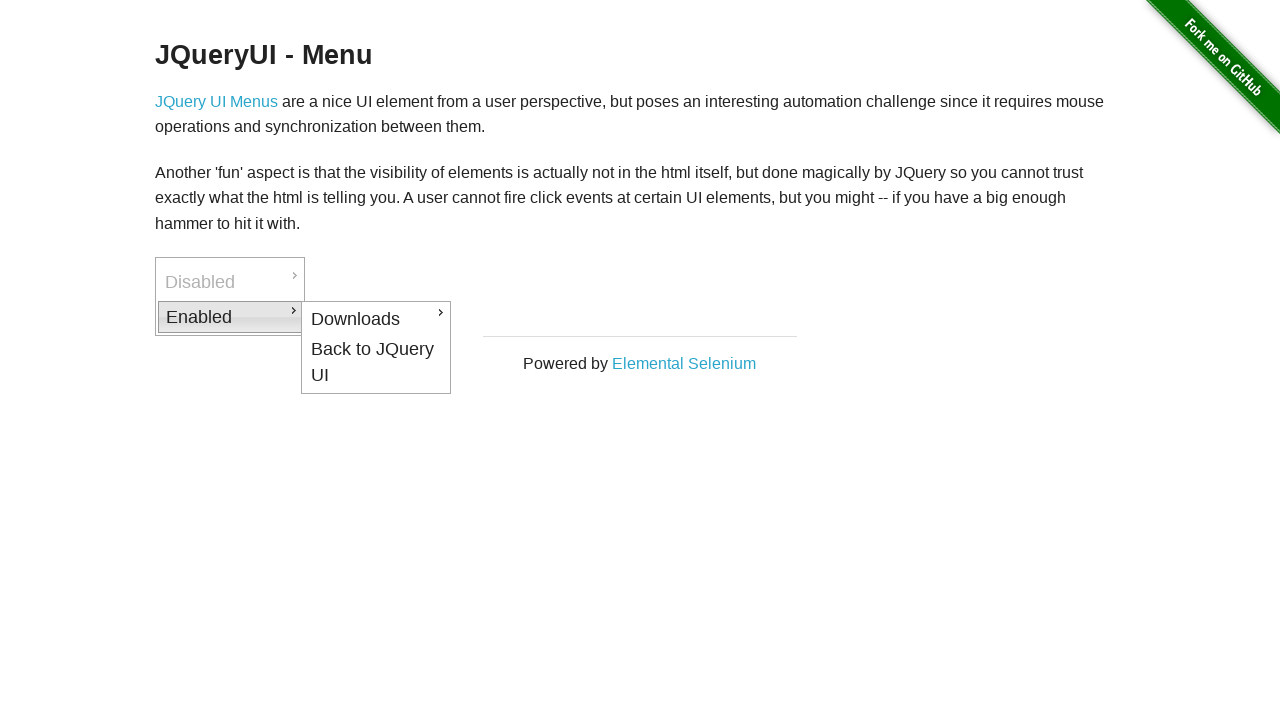

Hovered over 'Downloads' menu item at (376, 319) on xpath=//a[contains(text(),'Downloads')]
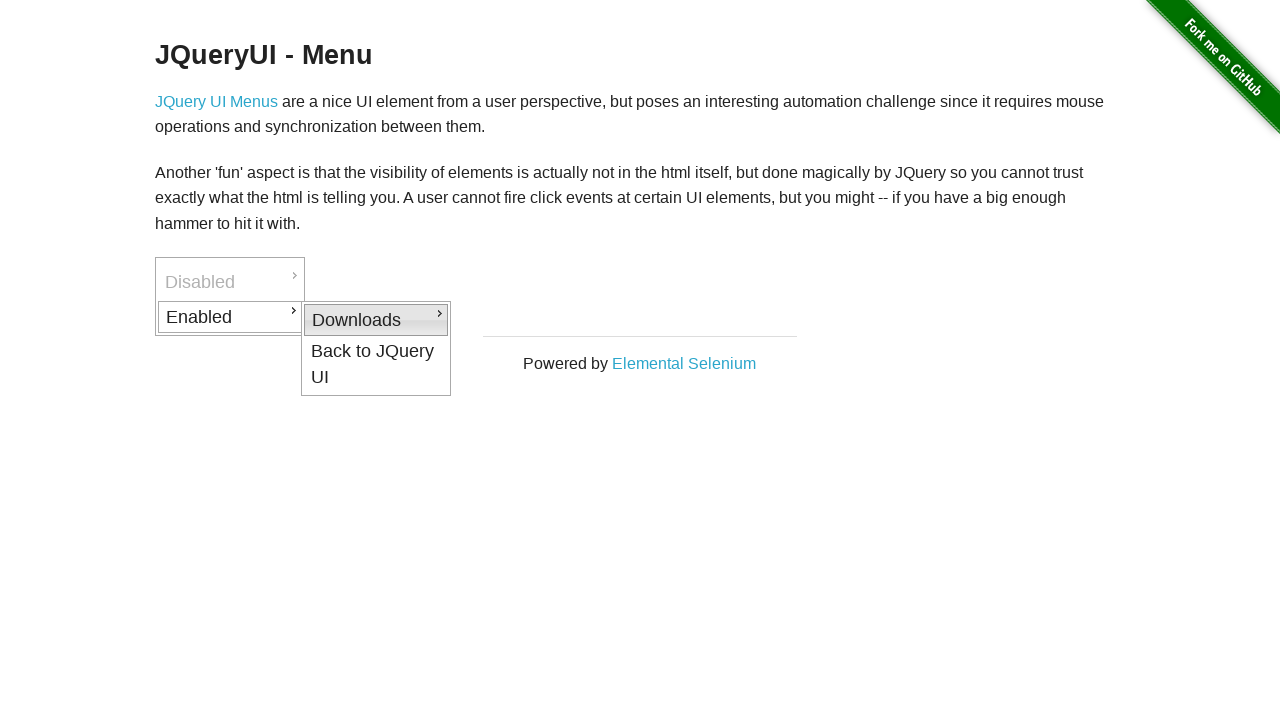

PDF option appeared after hovering over Downloads
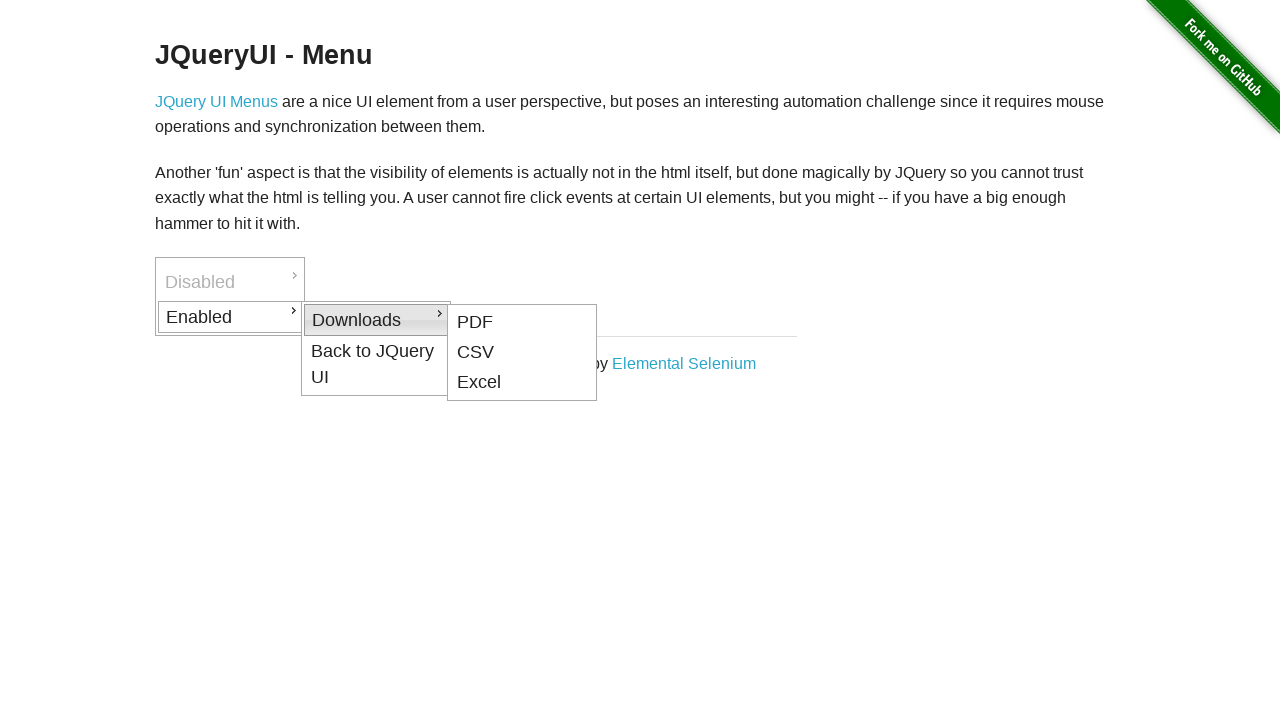

Hovered over 'PDF' menu option at (522, 322) on xpath=//a[contains(text(),'PDF')]
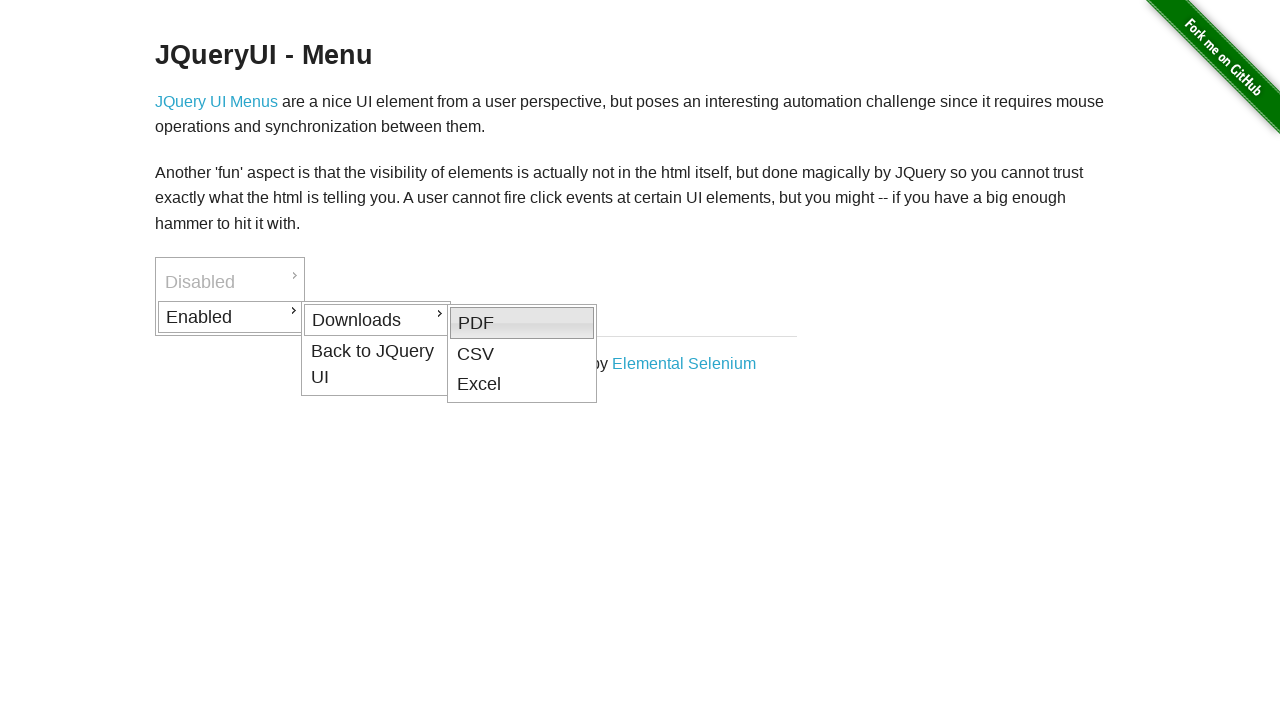

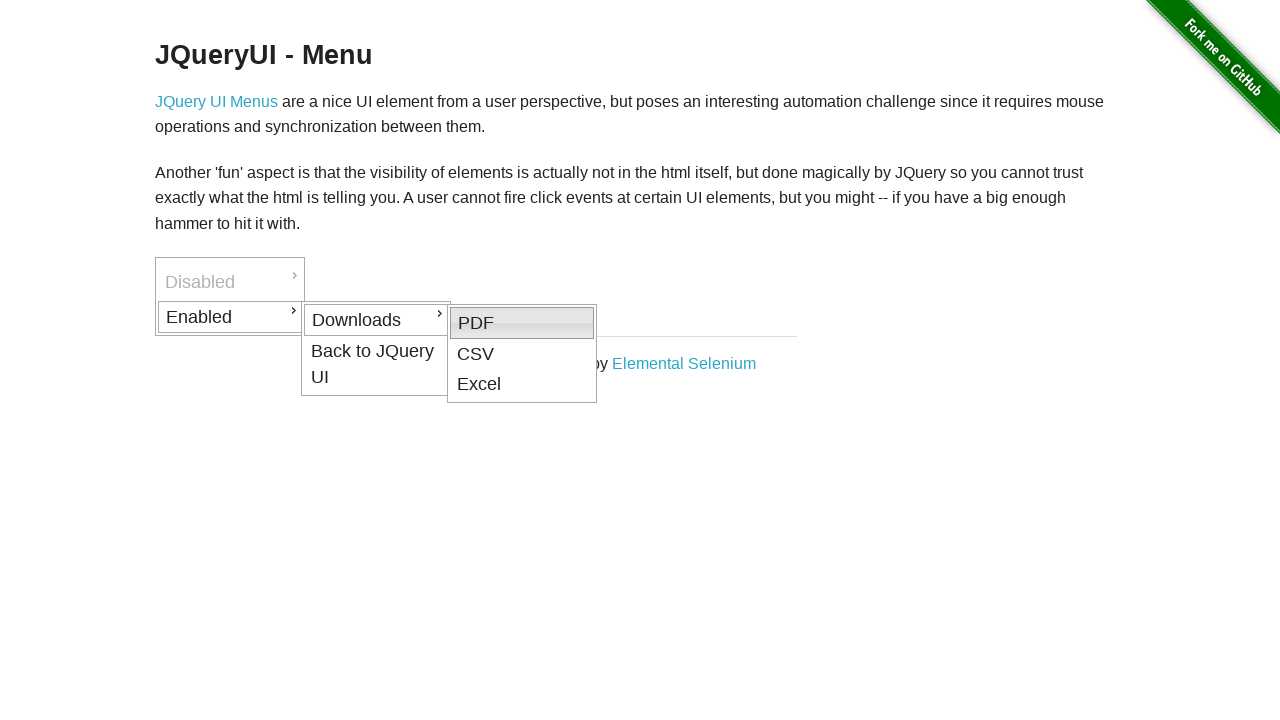